Creates three tasks, marks the last one as complete, then filters the list to show only active (incomplete) tasks.

Starting URL: https://demo.playwright.dev/todomvc/

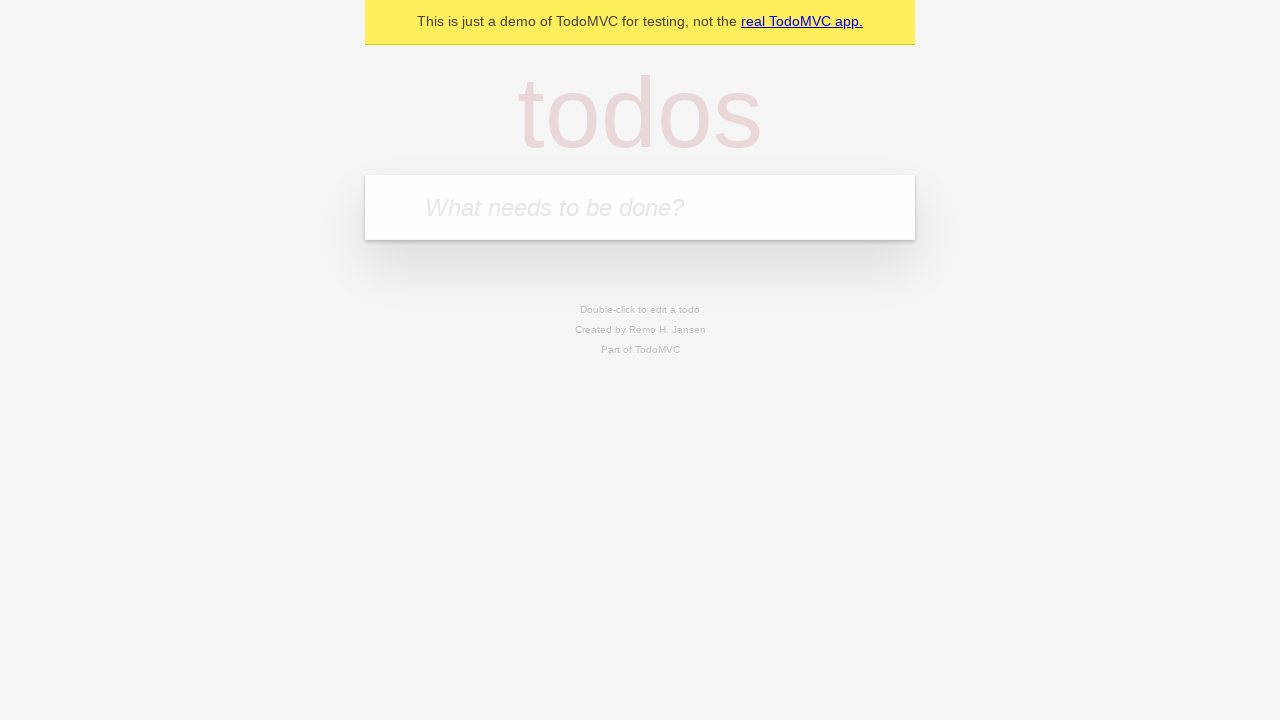

Filled new todo input with 'Mi Primer Tarea' on .new-todo
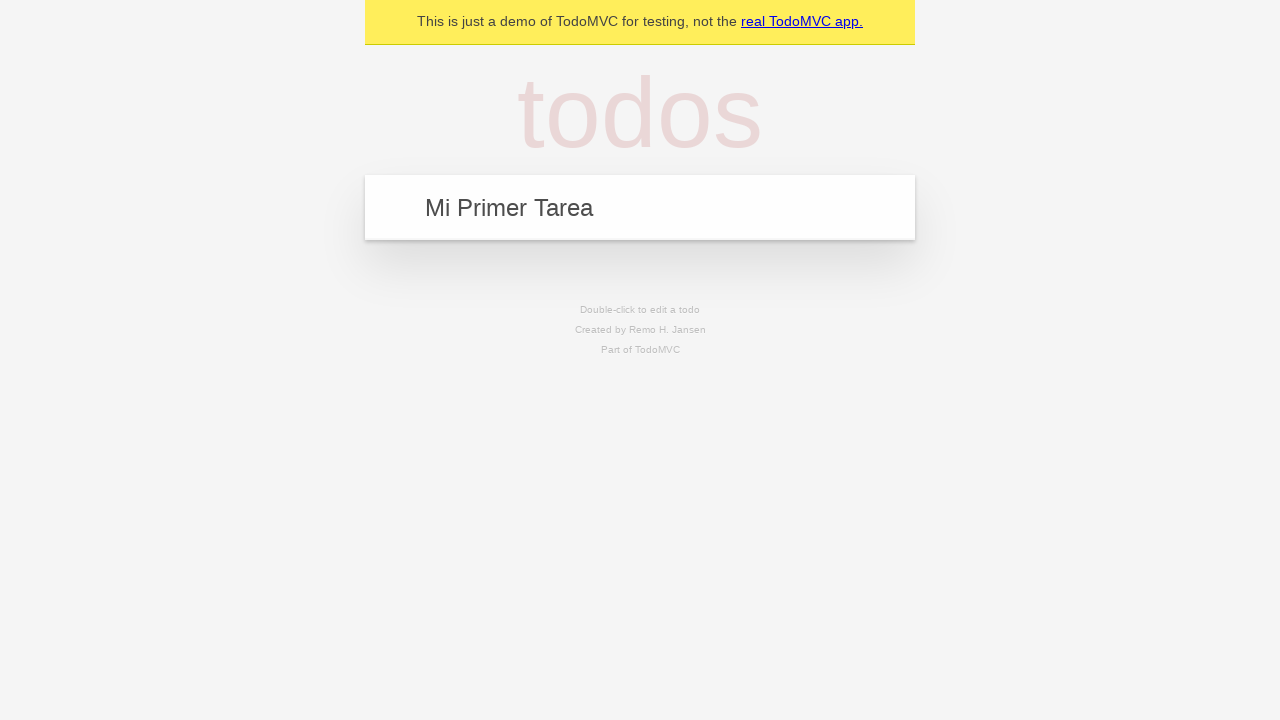

Pressed Enter to create first task on .new-todo
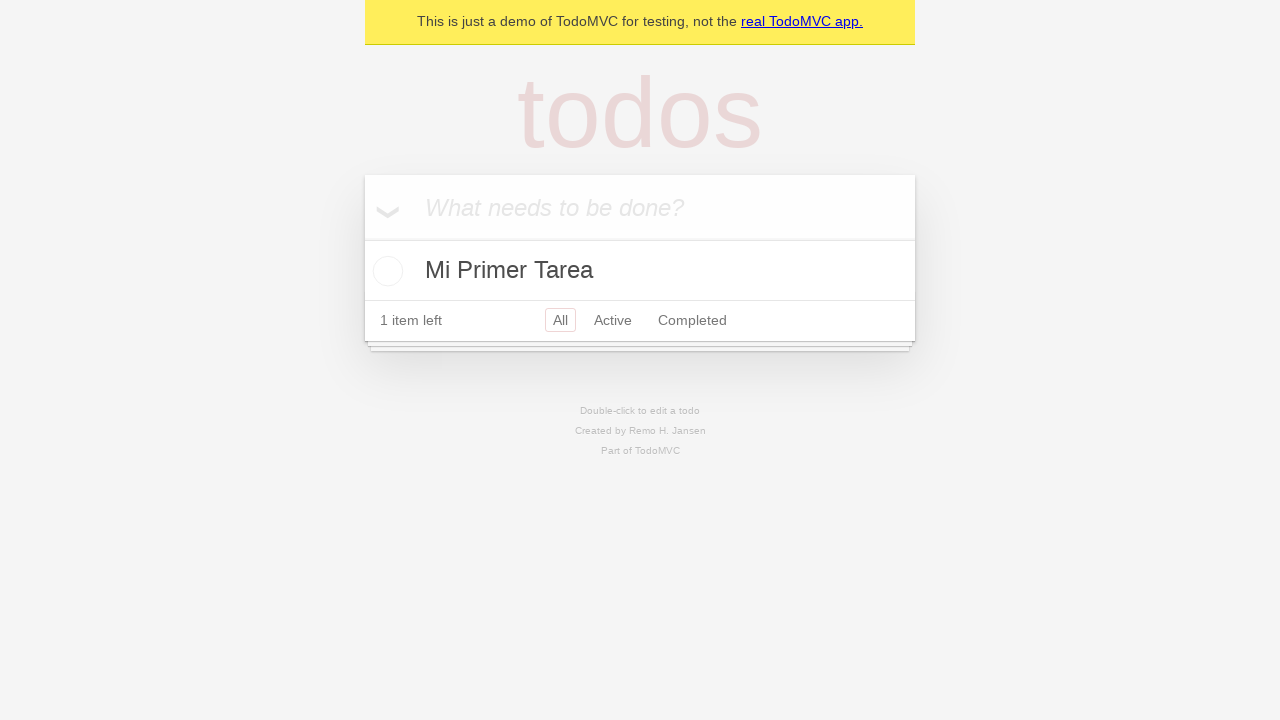

Filled new todo input with 'Mi Segunda Tarea' on .new-todo
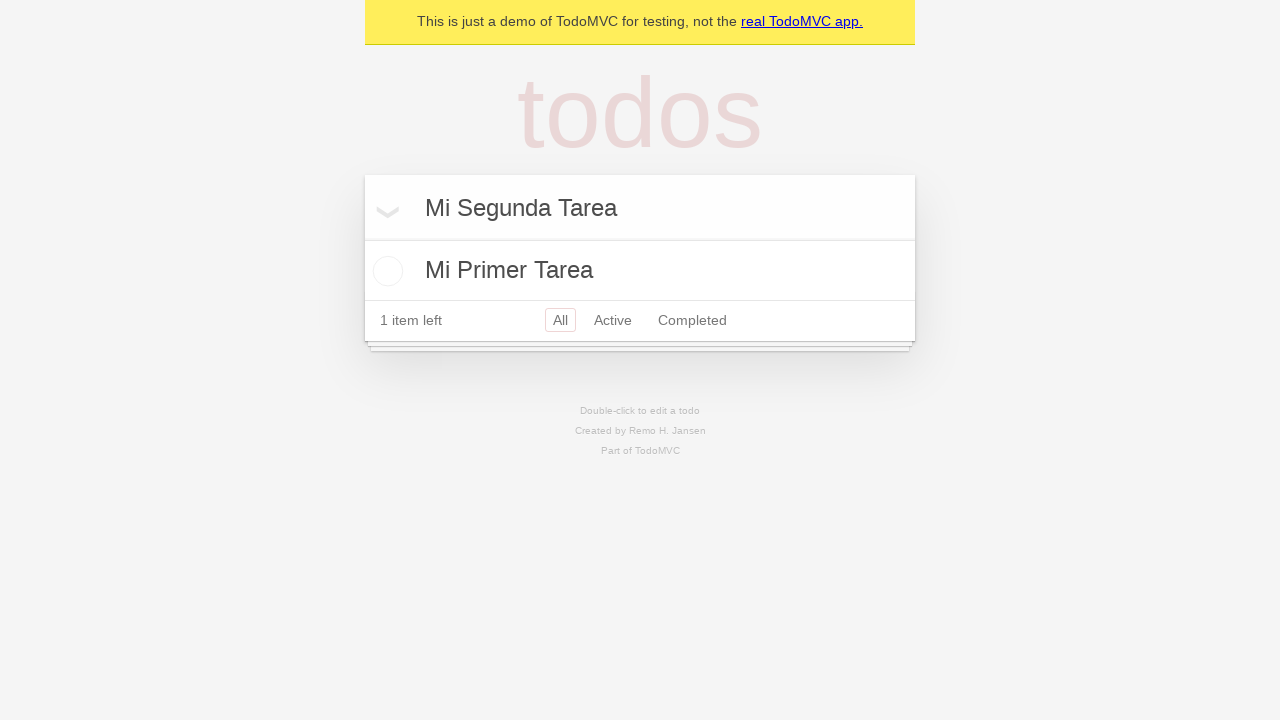

Pressed Enter to create second task on .new-todo
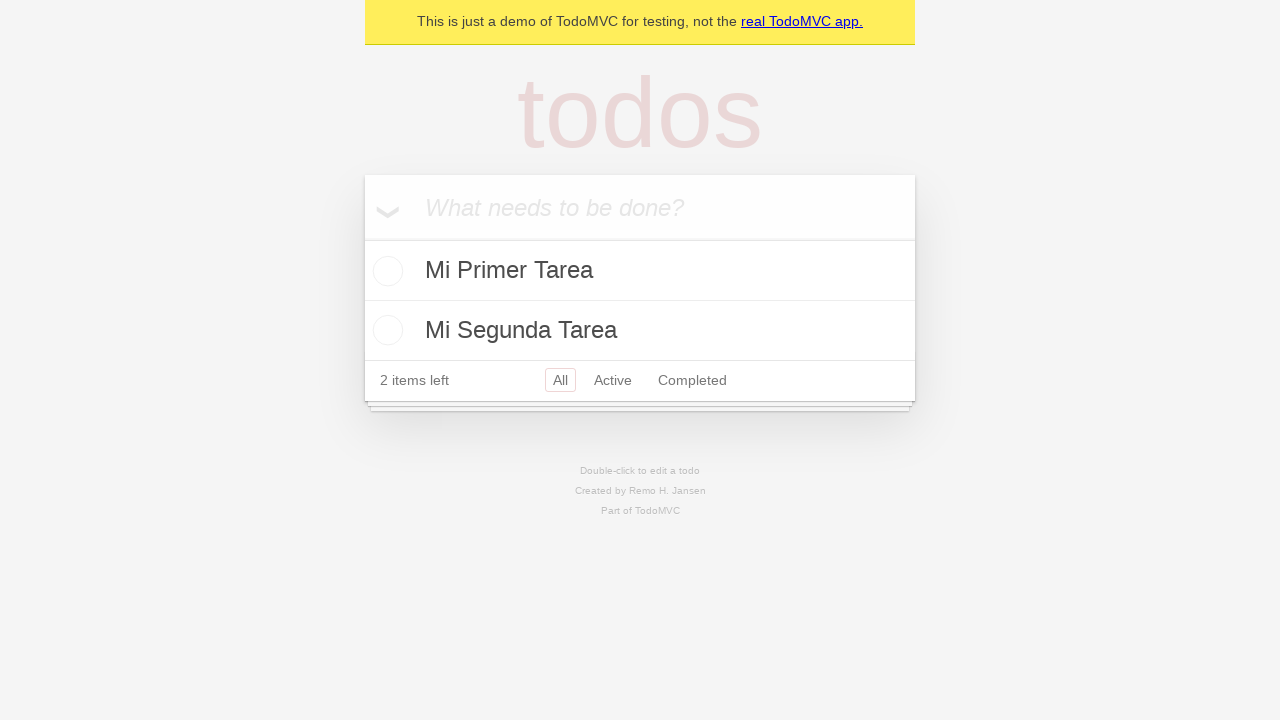

Filled new todo input with 'Mi Tercera Tarea' on .new-todo
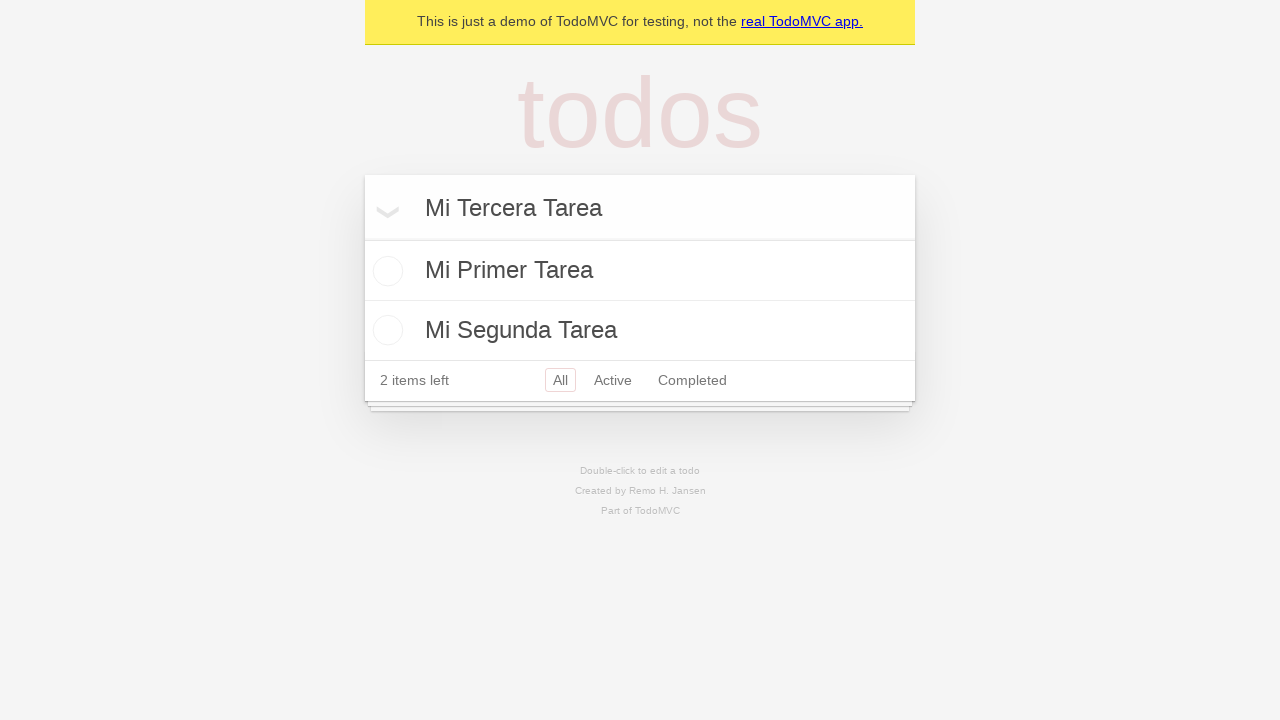

Pressed Enter to create third task on .new-todo
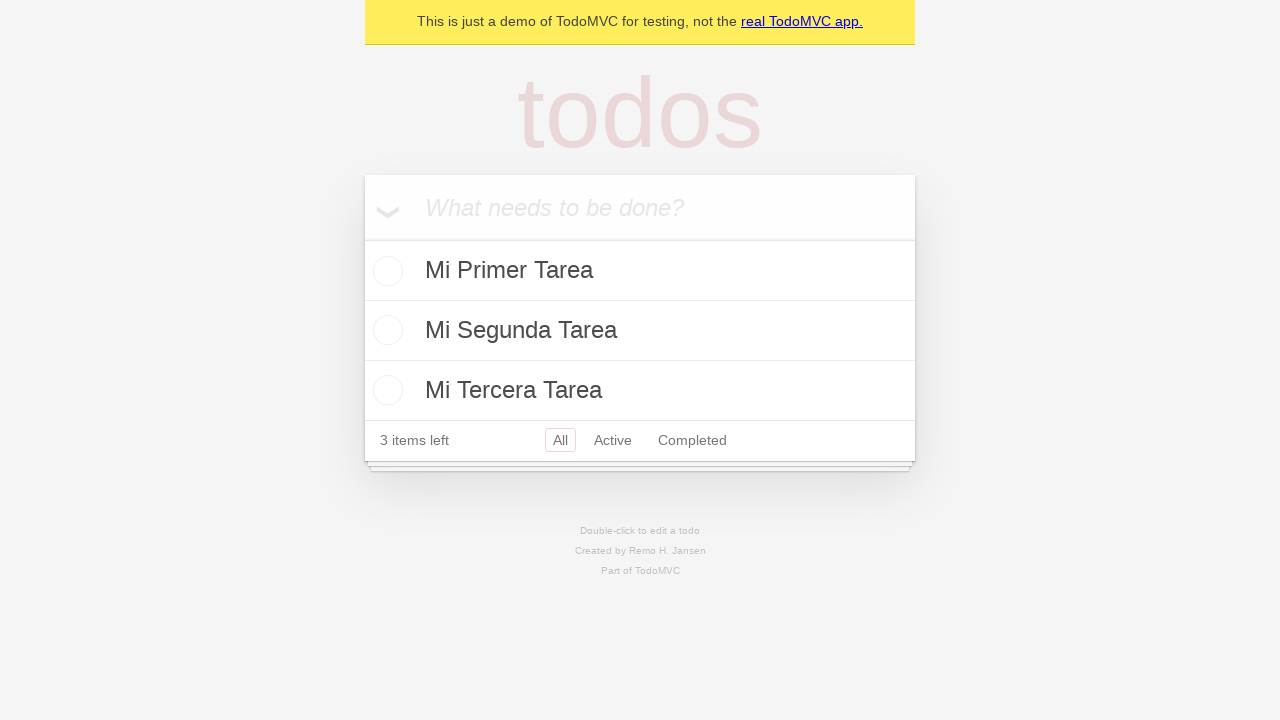

Waited for all three tasks to appear in the list
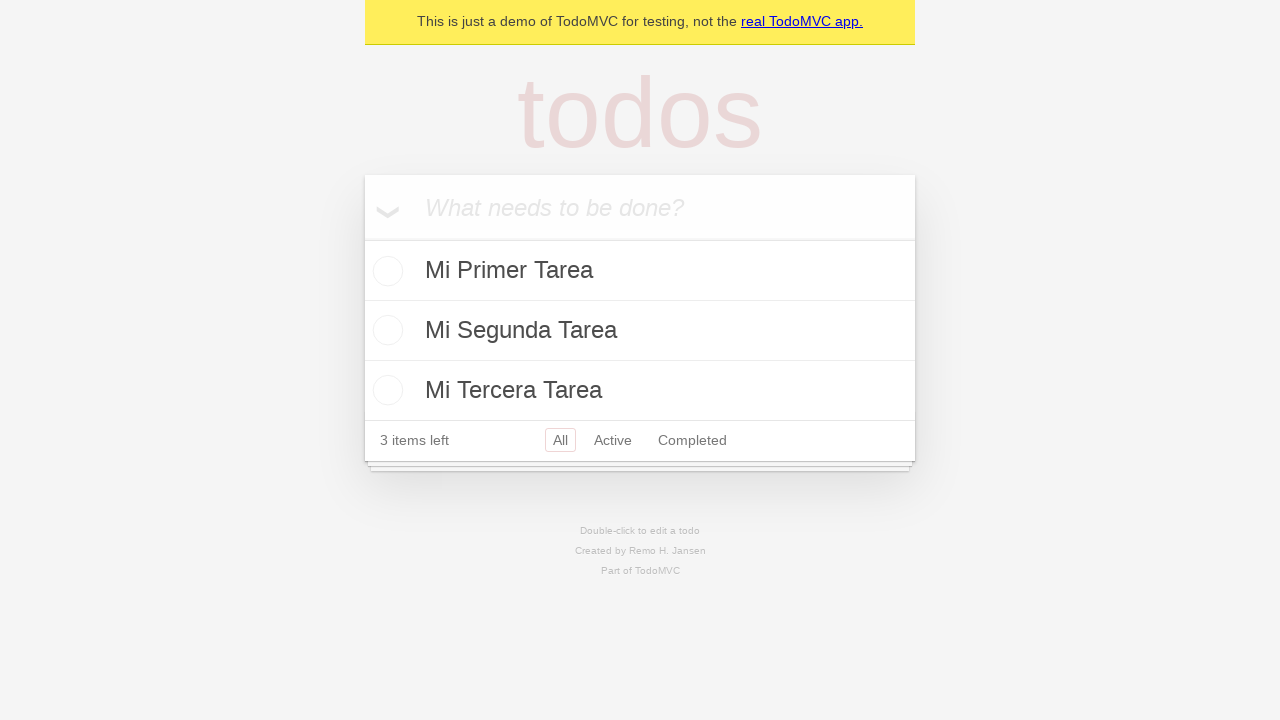

Marked the last task (Mi Tercera Tarea) as complete at (385, 390) on ul.todo-list li input.toggle >> nth=-1
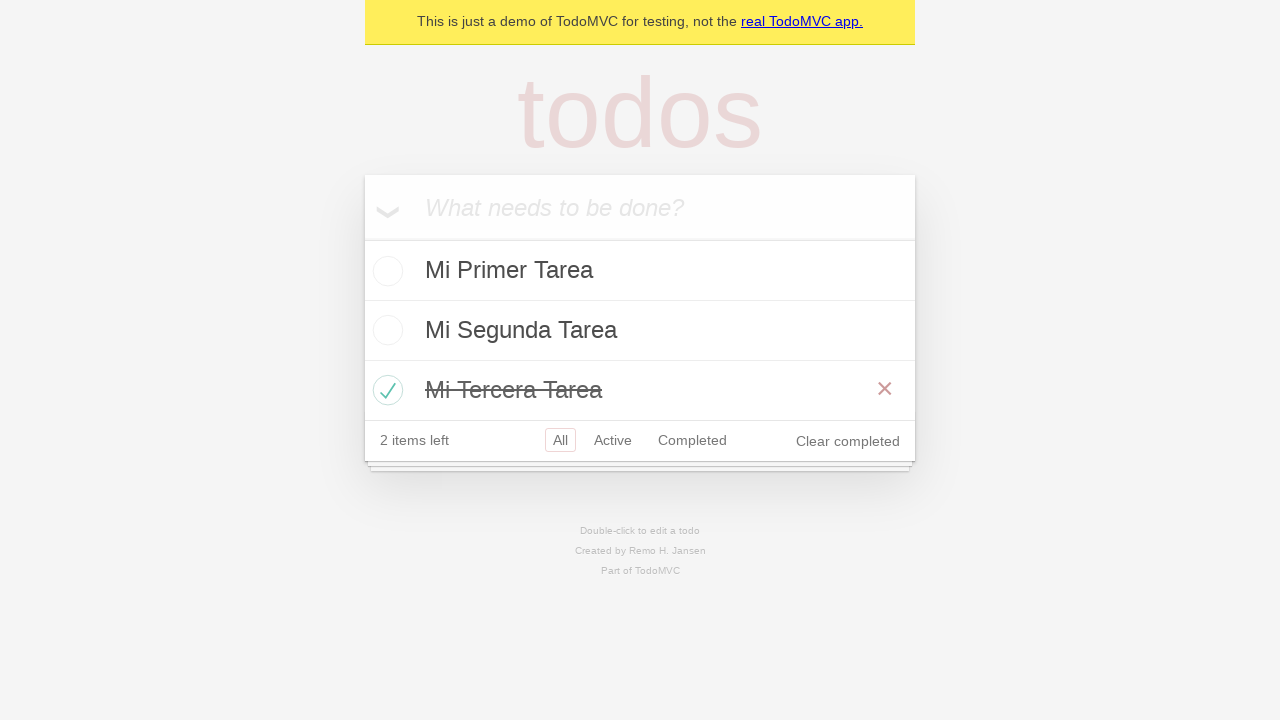

Clicked Active filter to show only incomplete tasks at (613, 440) on .filters li a:has-text('Active')
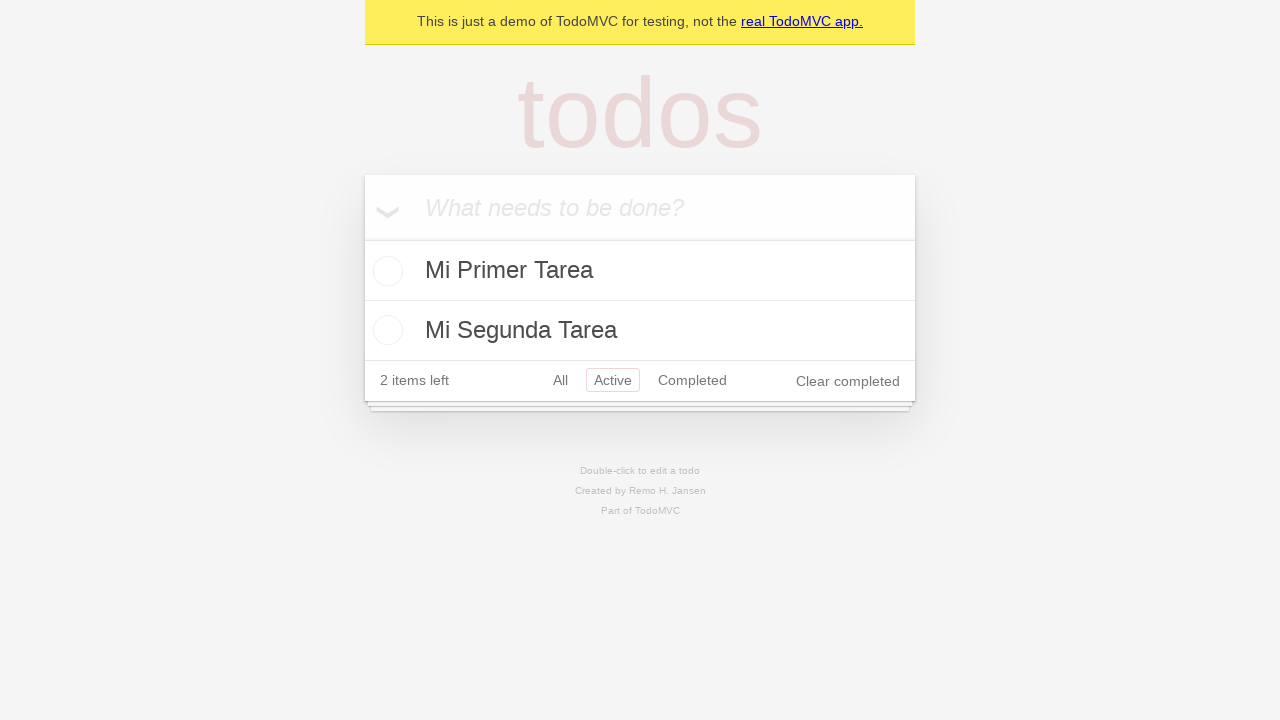

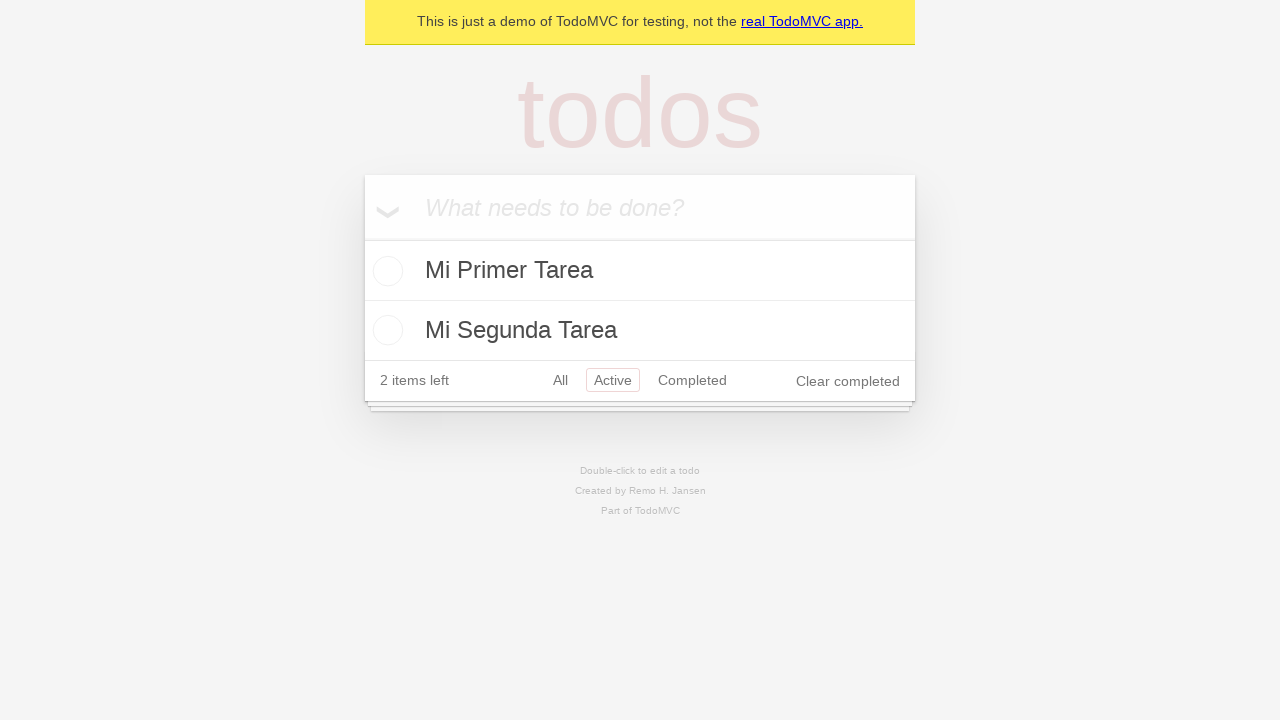